Tests horizontal scrolling functionality on a dashboard page by scrolling to the right end, back to left, and repeating the pattern

Starting URL: https://dashboards.handmadeinteractive.com/jasonlove/

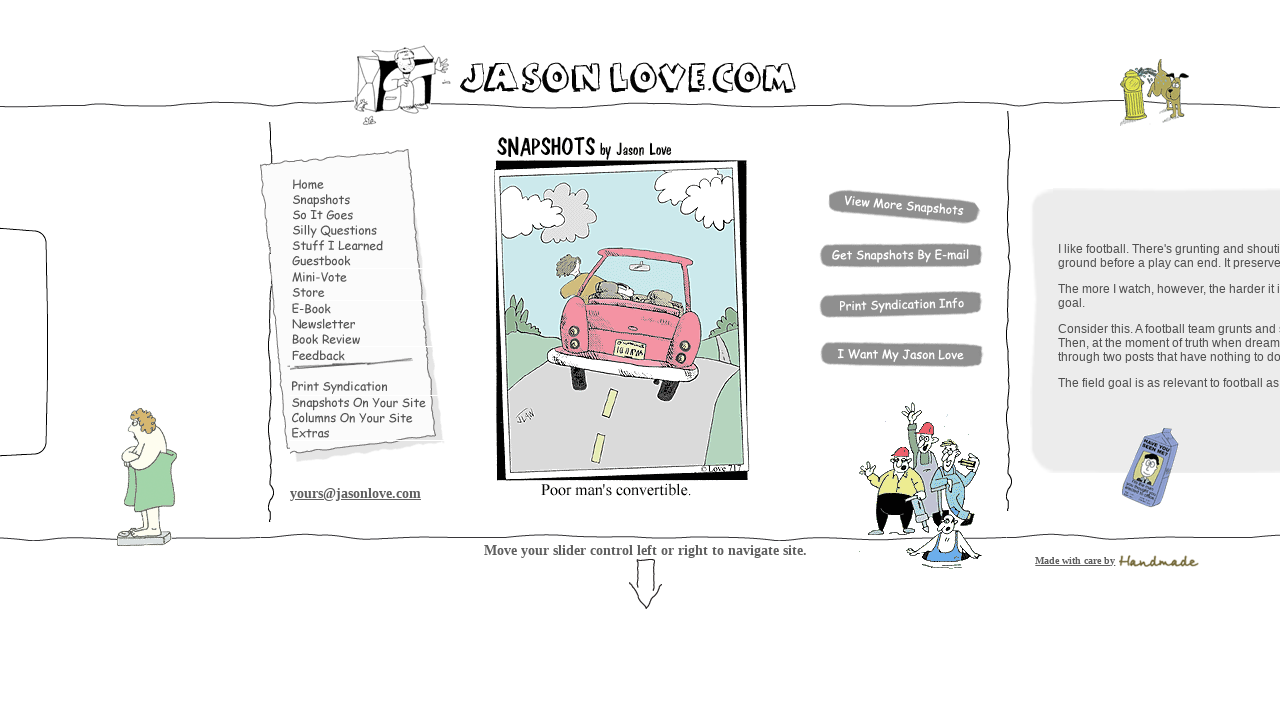

Scrolled horizontally to the right end of the dashboard page
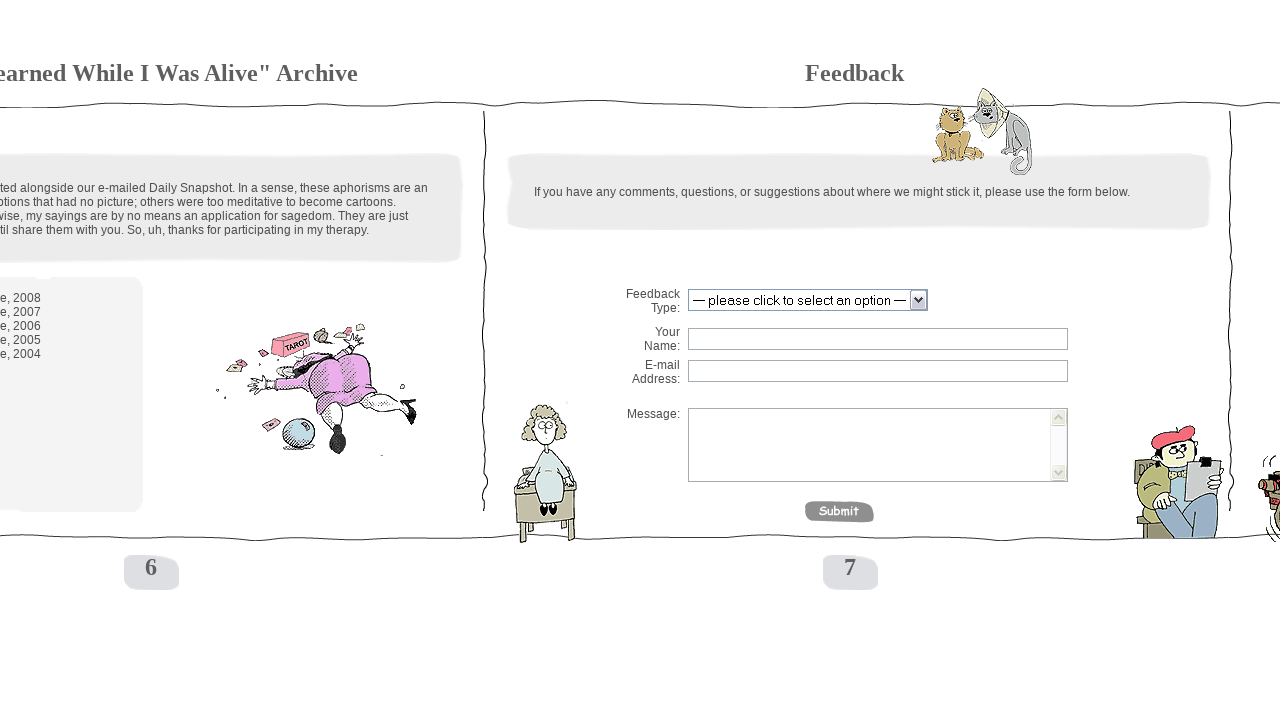

Waited 2 seconds for right scroll to complete
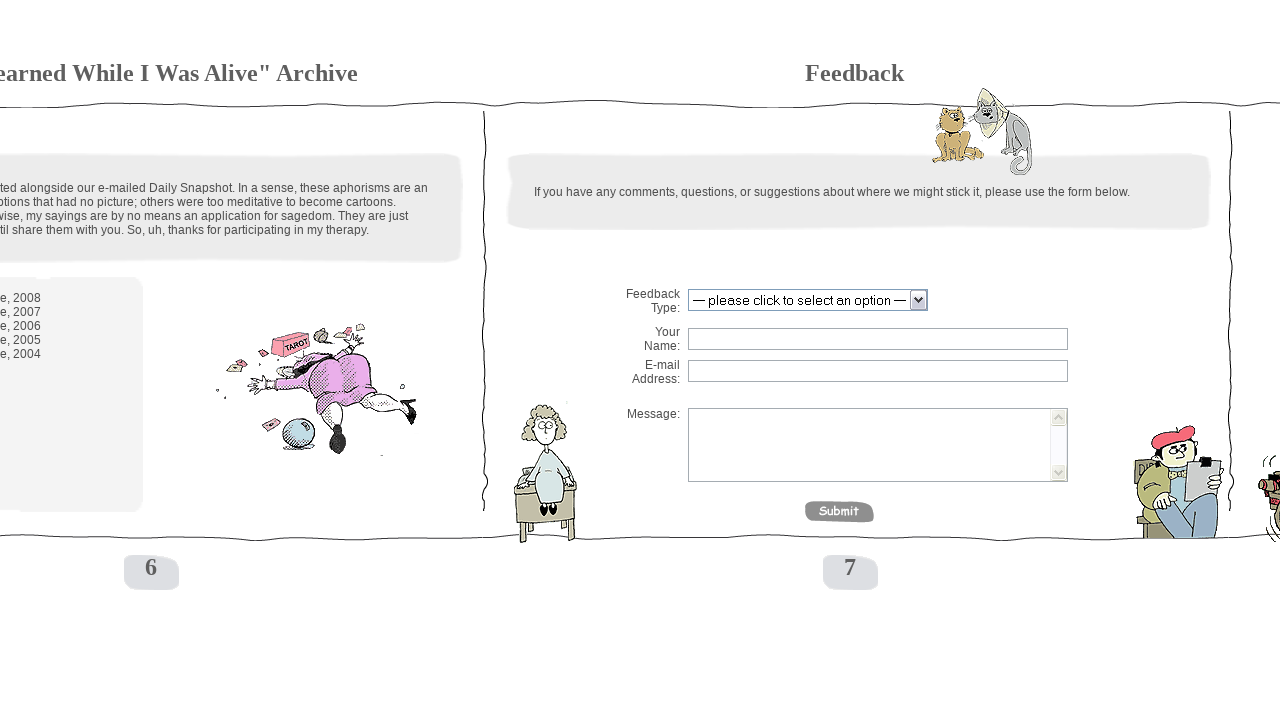

Scrolled horizontally back to the left
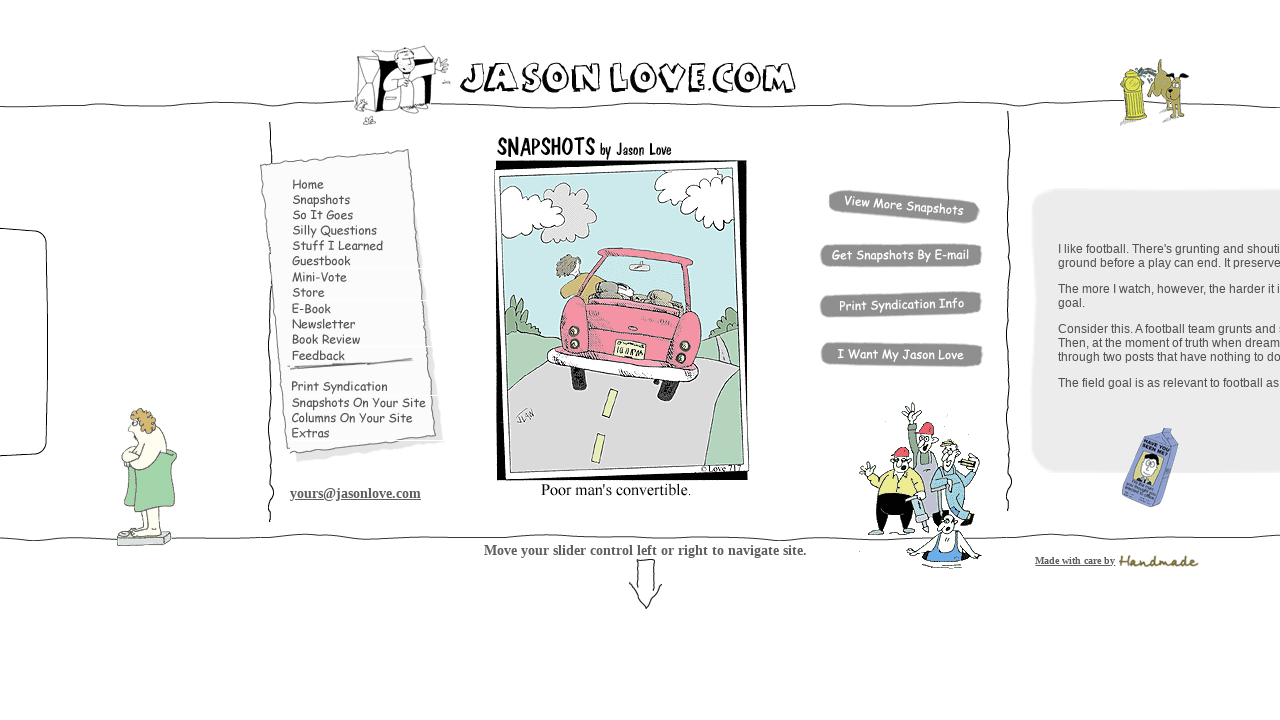

Waited 2 seconds for left scroll to complete
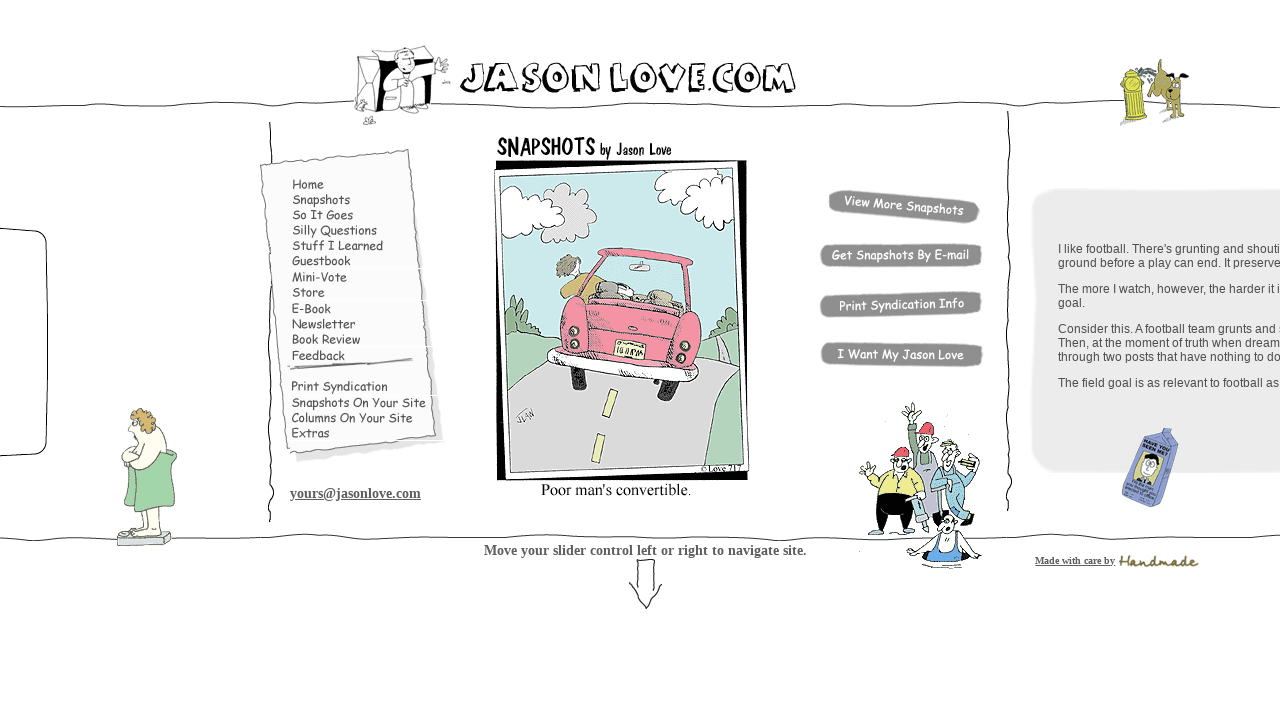

Scrolled further to the left (already at left edge)
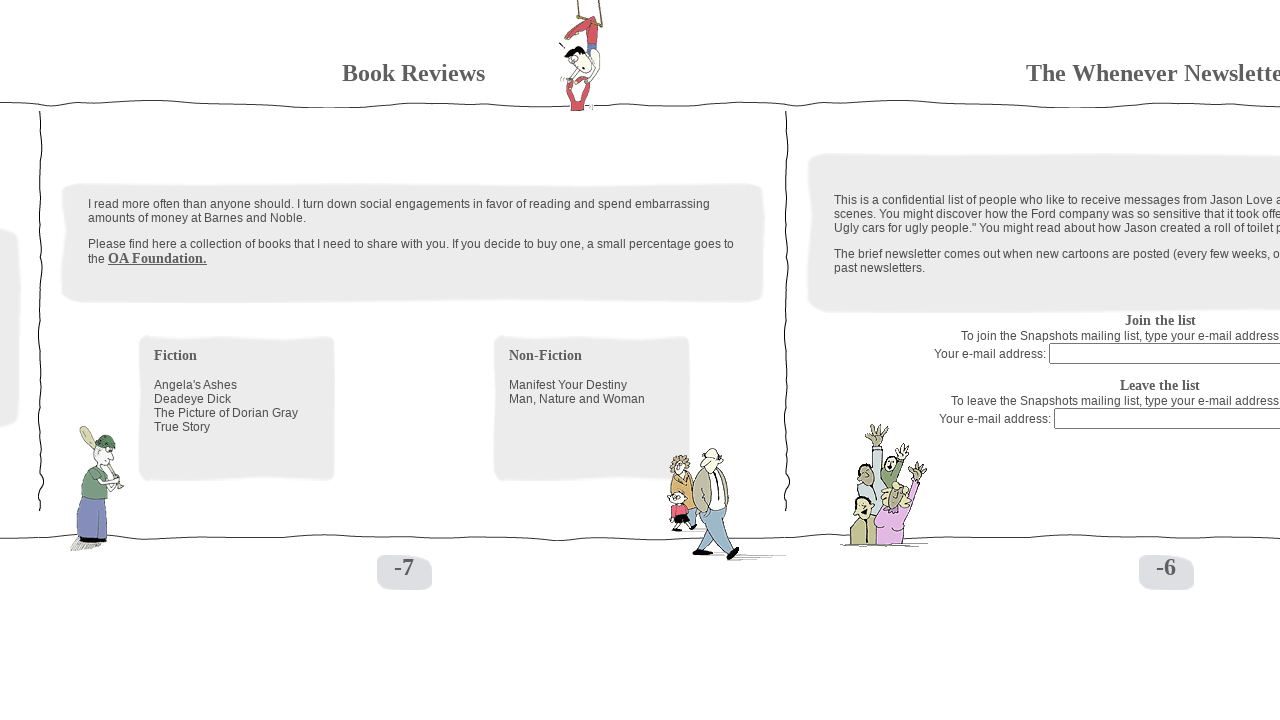

Waited 2 seconds for additional left scroll to complete
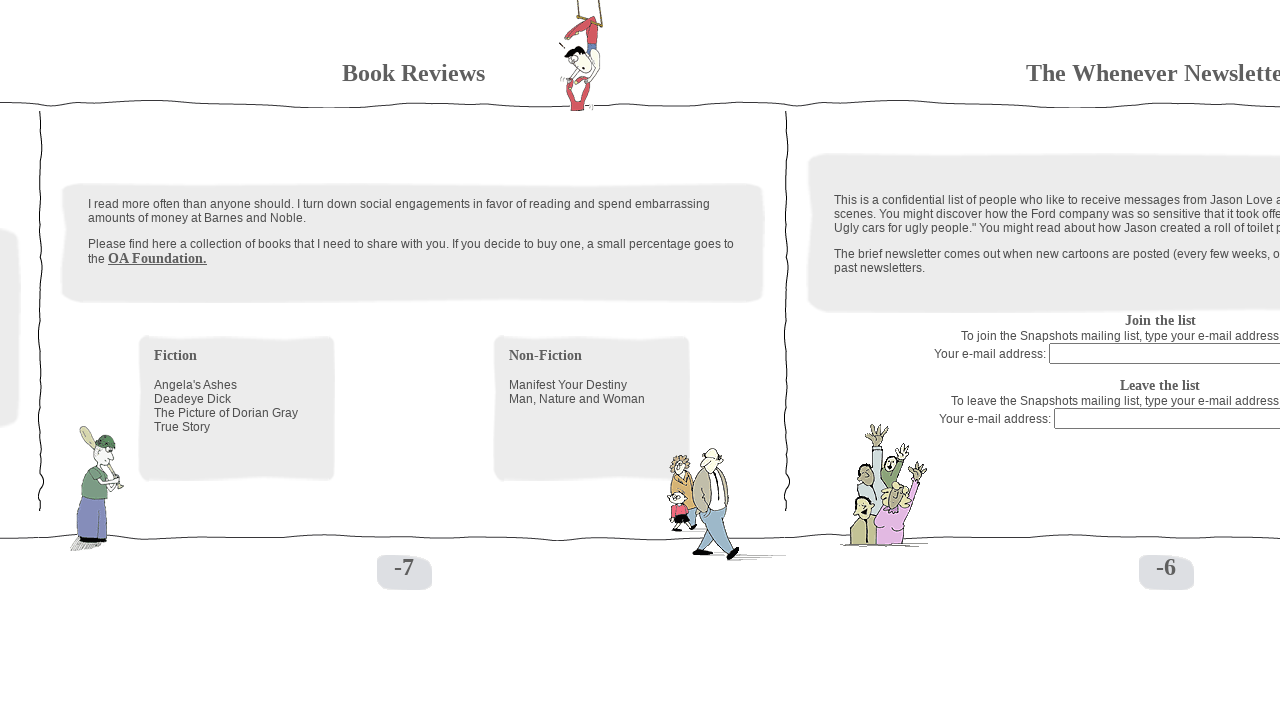

Scrolled horizontally back to the right end of the dashboard
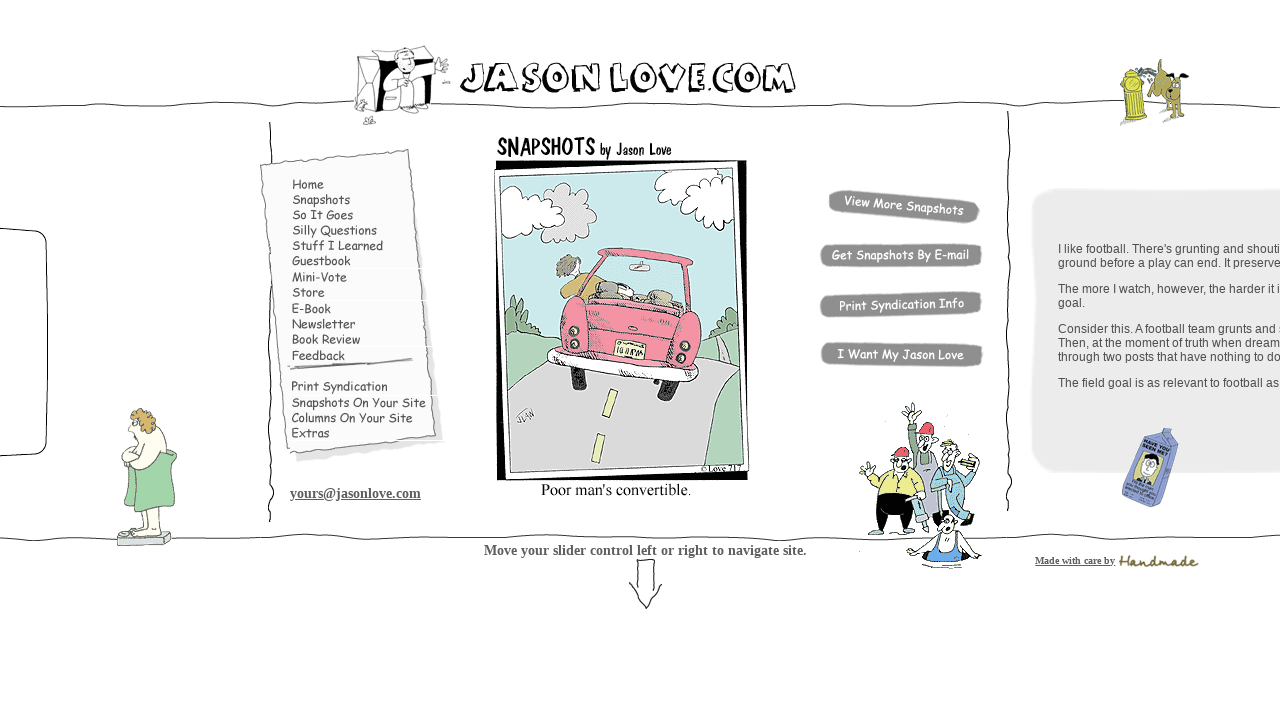

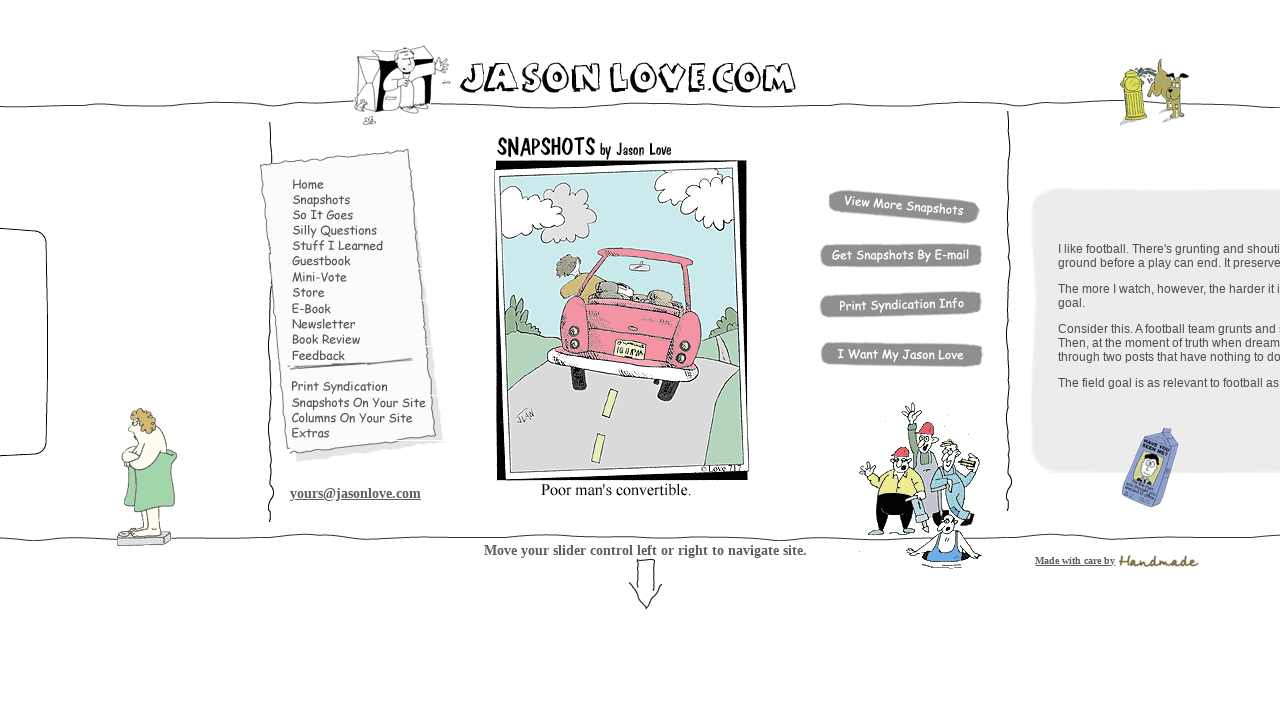